Navigates to the Login Form page from Chapter 7 and verifies the page loaded correctly (does not perform login)

Starting URL: https://bonigarcia.dev/selenium-webdriver-java/

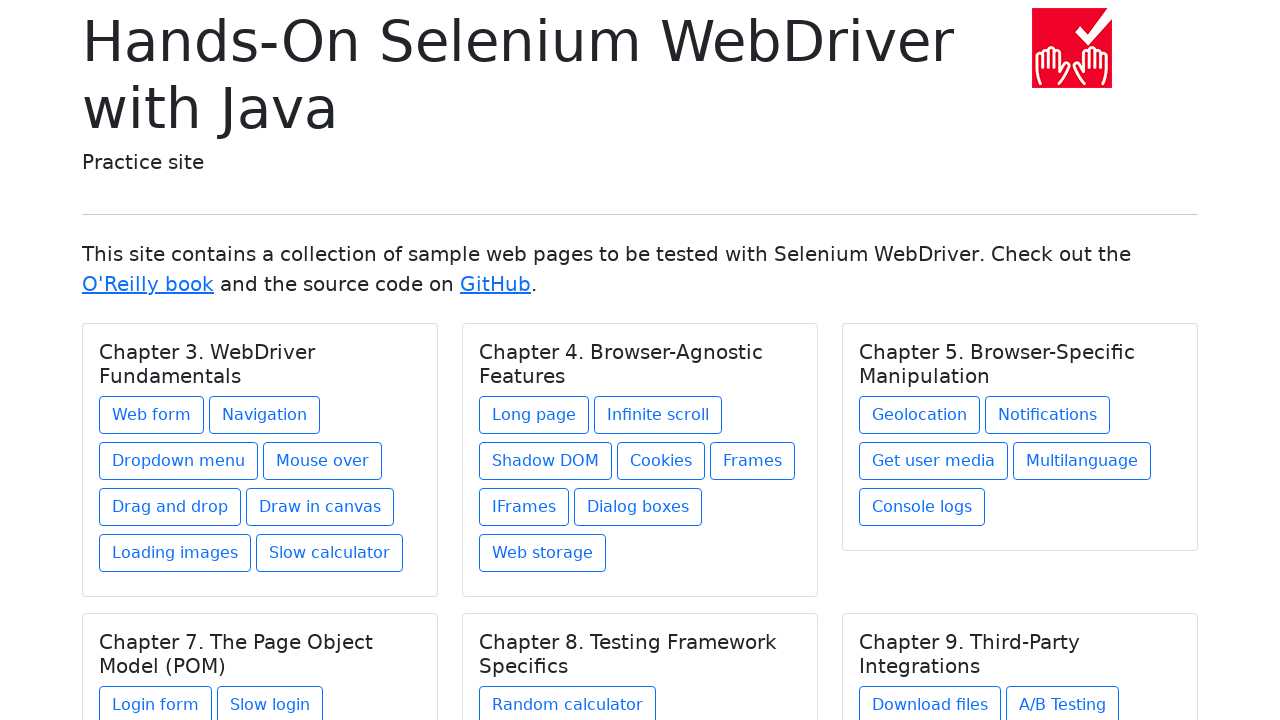

Clicked on the Login Form link under Chapter 7 at (156, 701) on xpath=//h5[text()='Chapter 7. The Page Object Model (POM)']/../a[@href='login-fo
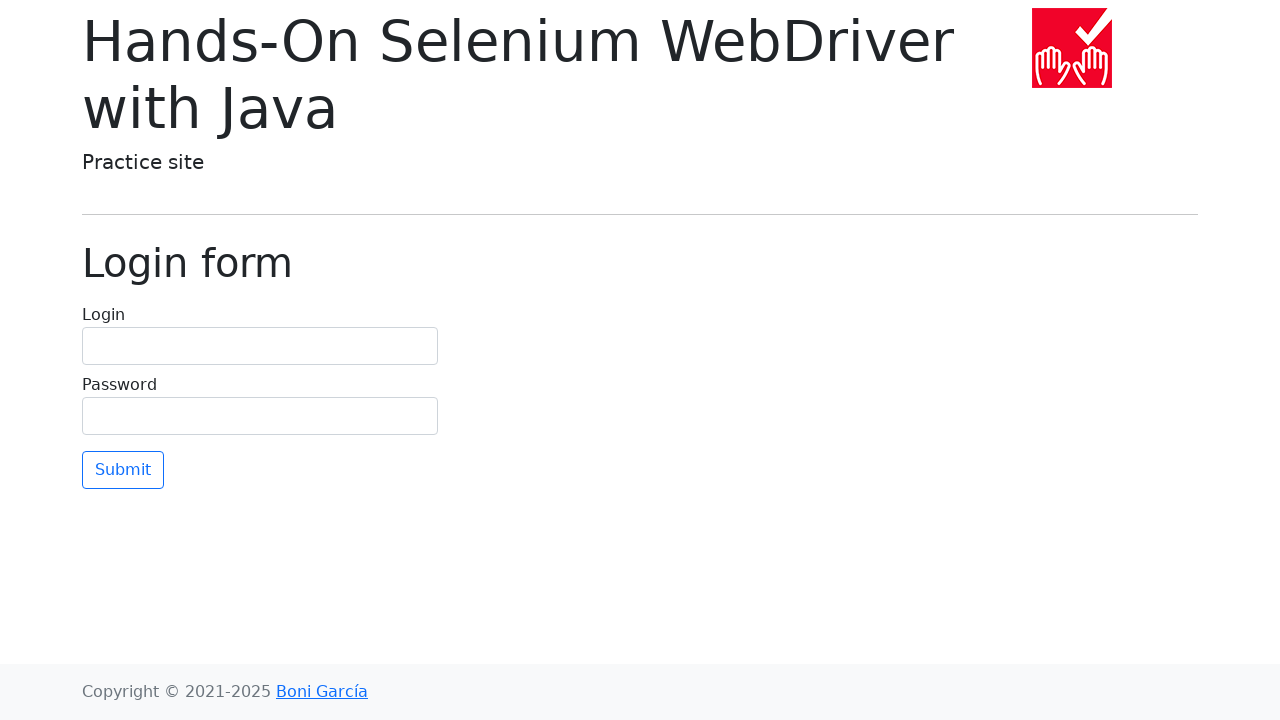

Login Form page loaded successfully - page title verified
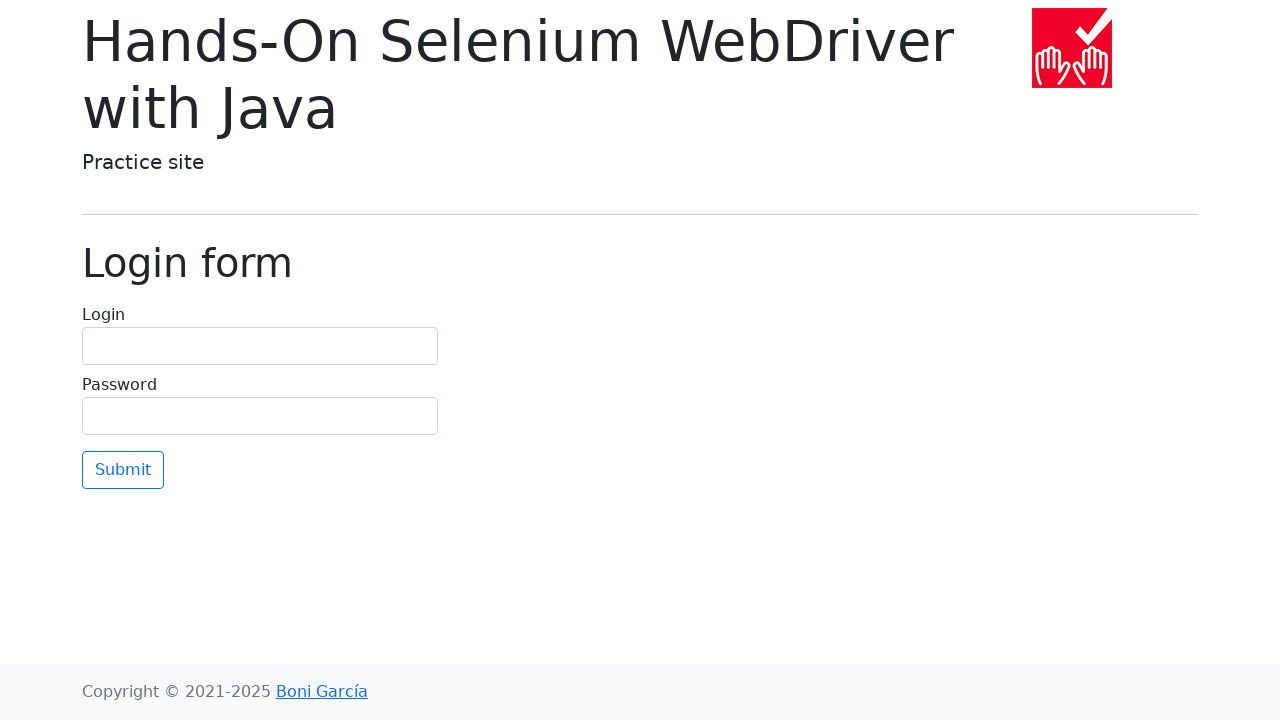

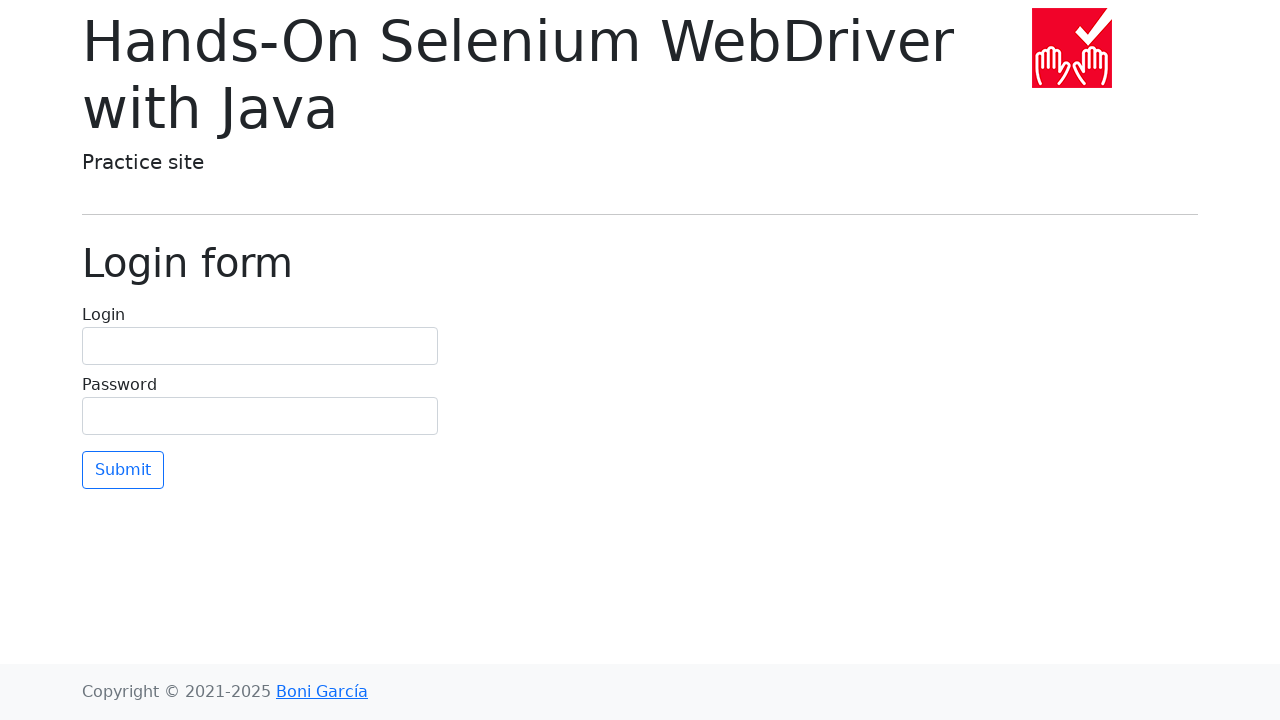